Tests frame switching by navigating to a frame test page, switching into the top frame, clicking a link, then switching to another frame and clicking another link

Starting URL: http://sahitest.com/demo/framesTest.htm

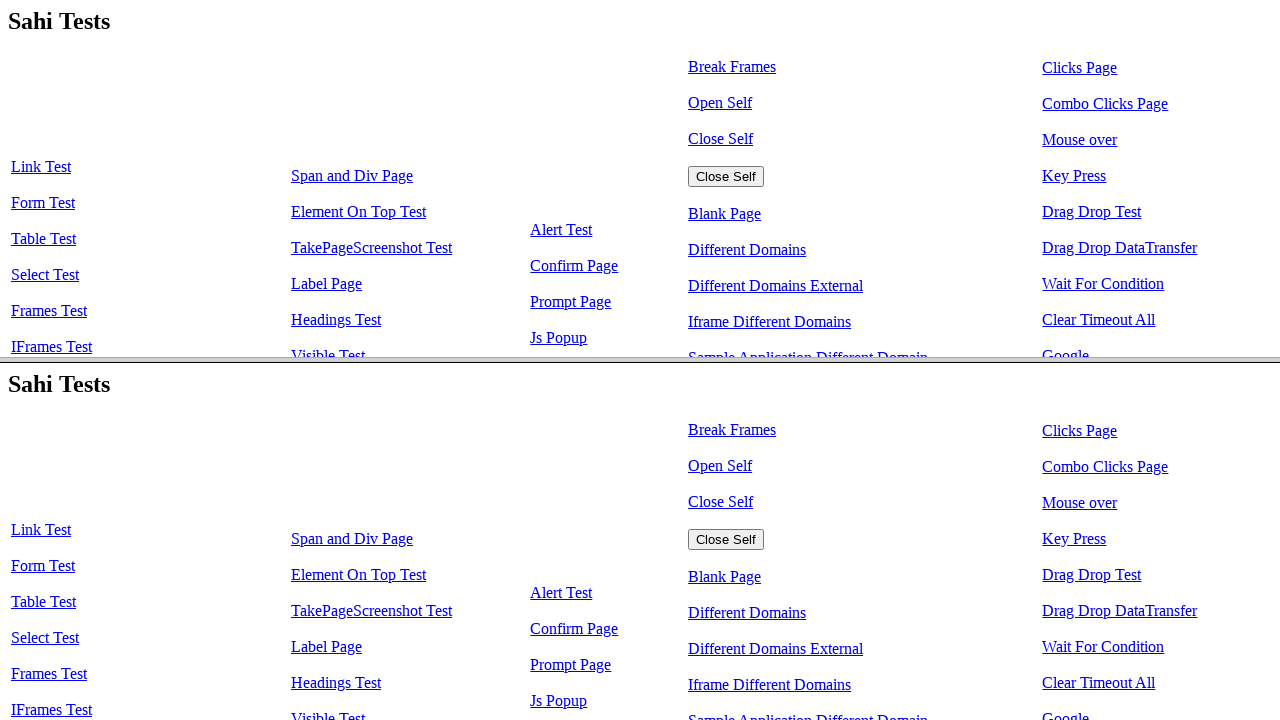

Navigated to frame test page
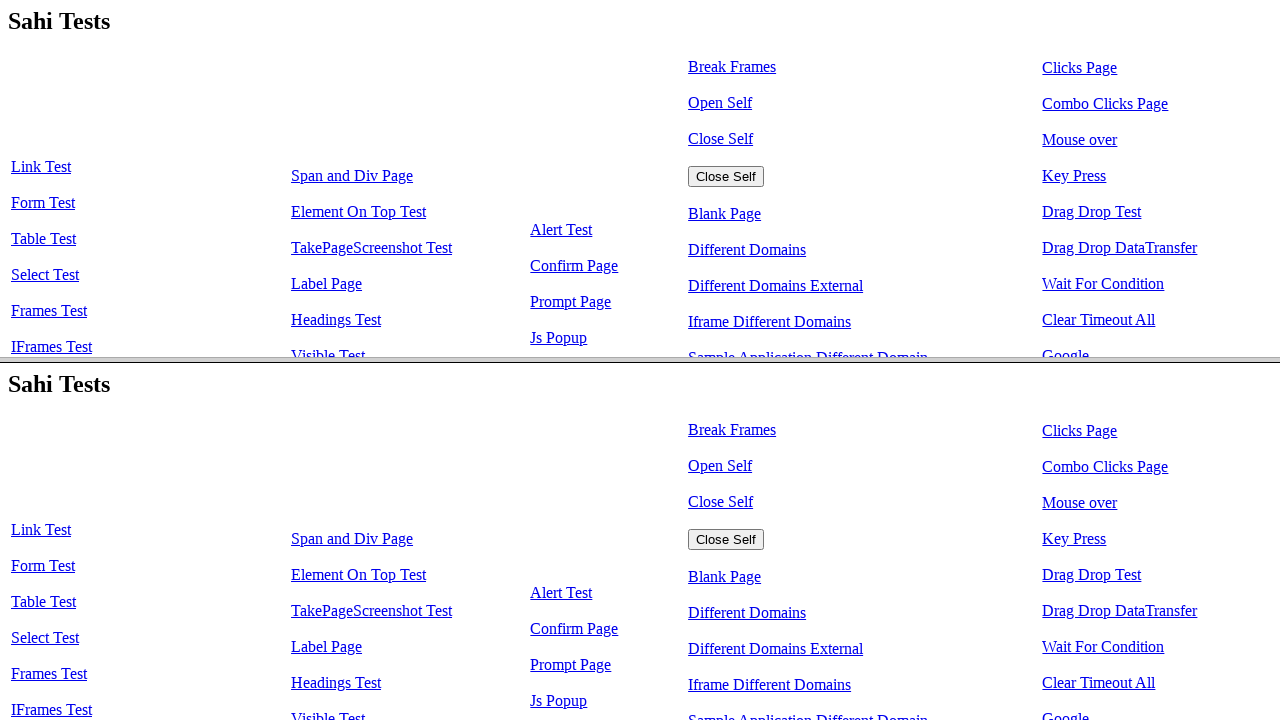

Located top frame
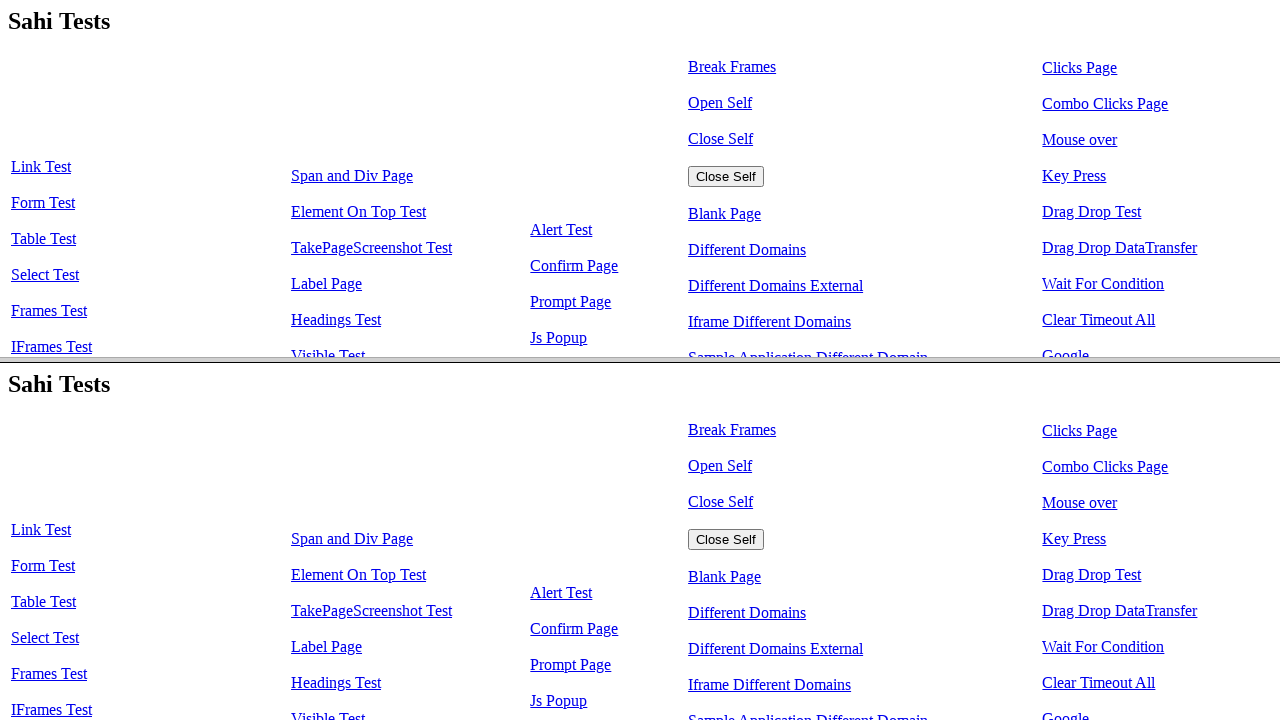

Clicked first link in top frame at (41, 167) on frame[name='top'] >> internal:control=enter-frame >> table tbody tr td:first-chi
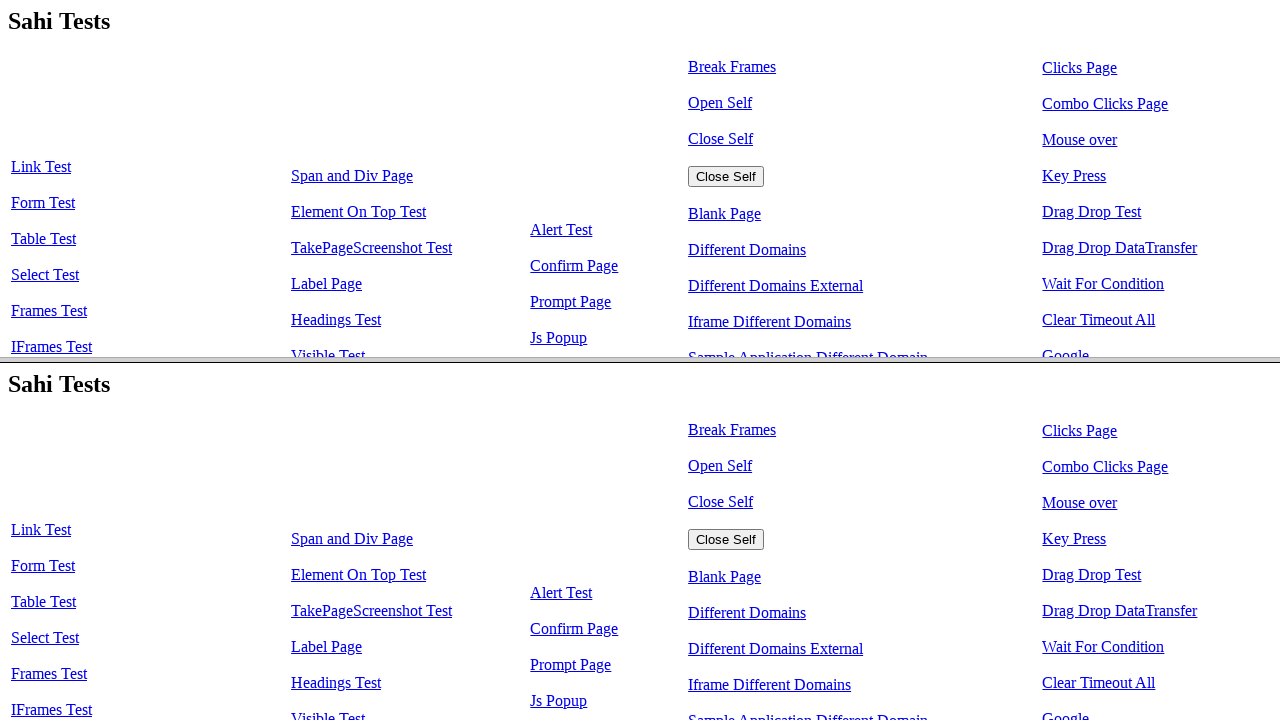

Waited 3 seconds for action to complete
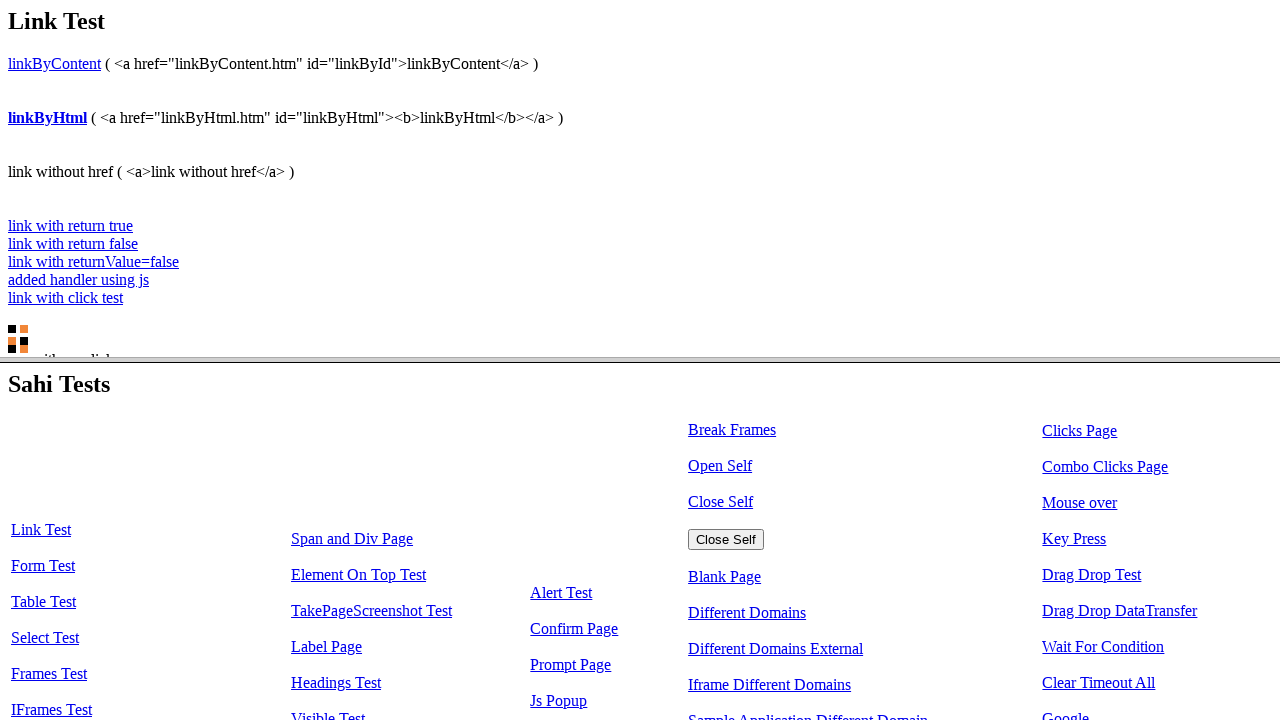

Located second frame
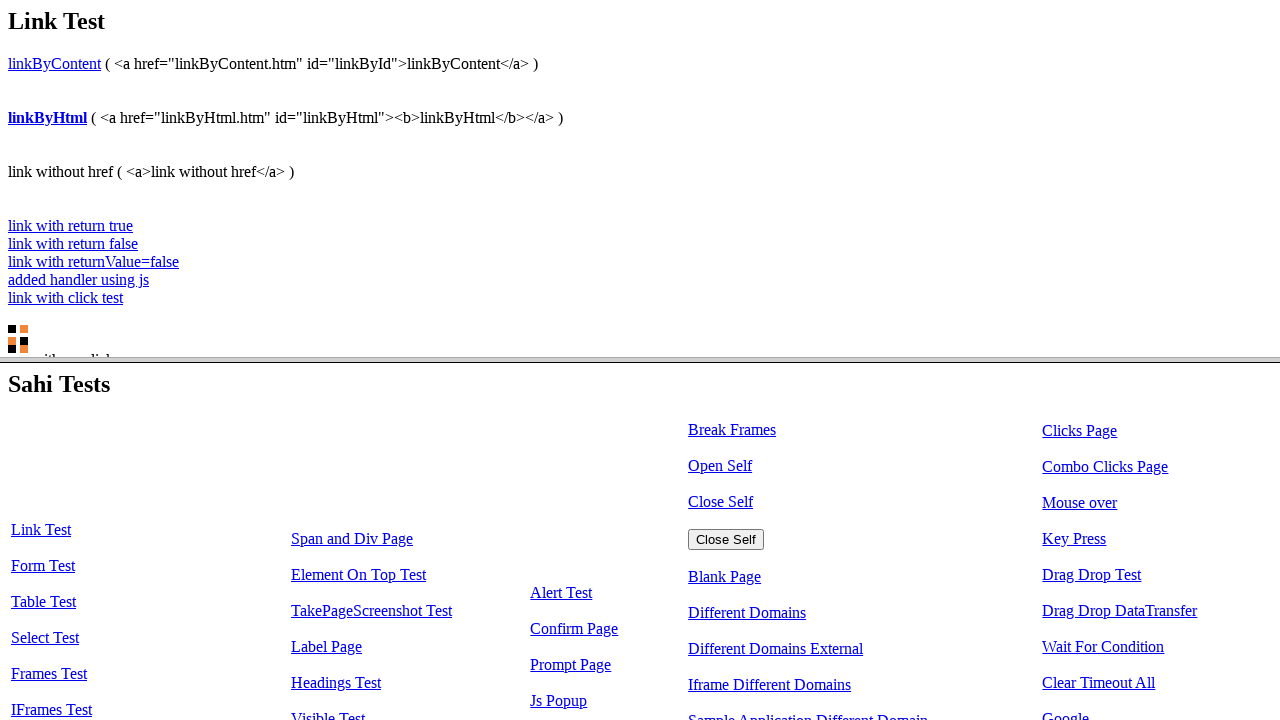

Clicked first link in second frame at (41, 530) on frame:nth-of-type(2) >> internal:control=enter-frame >> table tbody tr td:first-
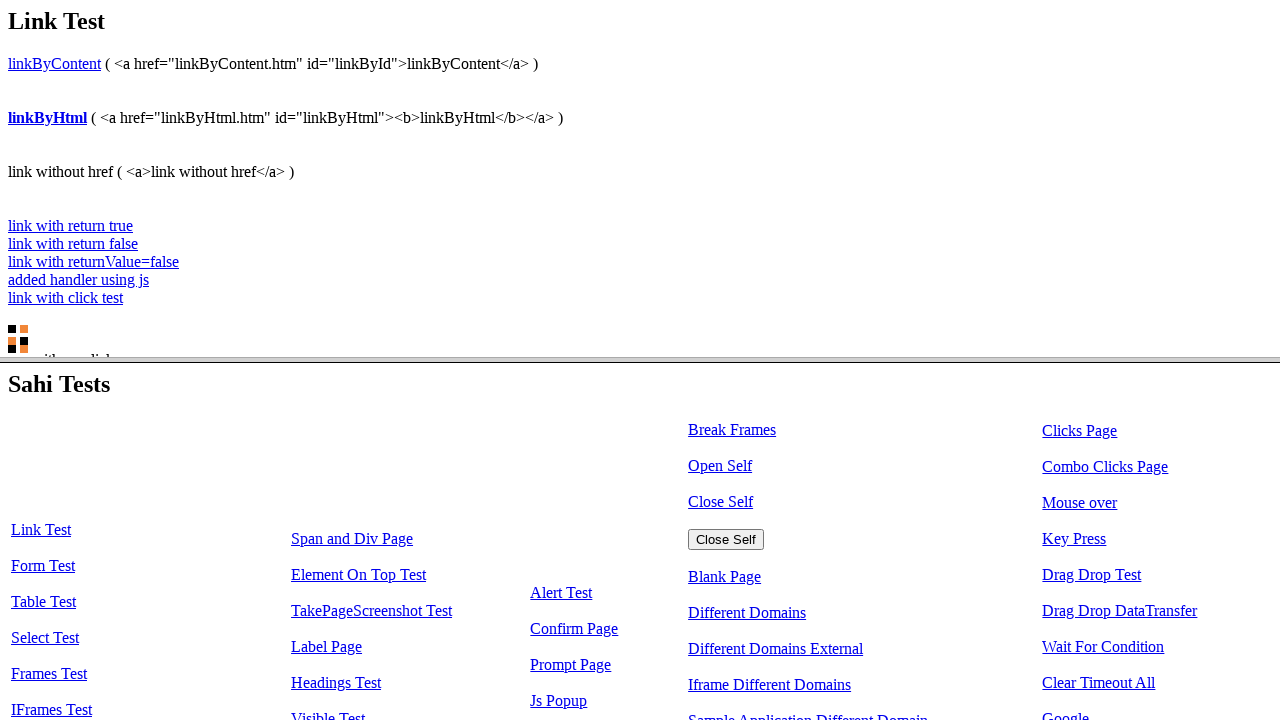

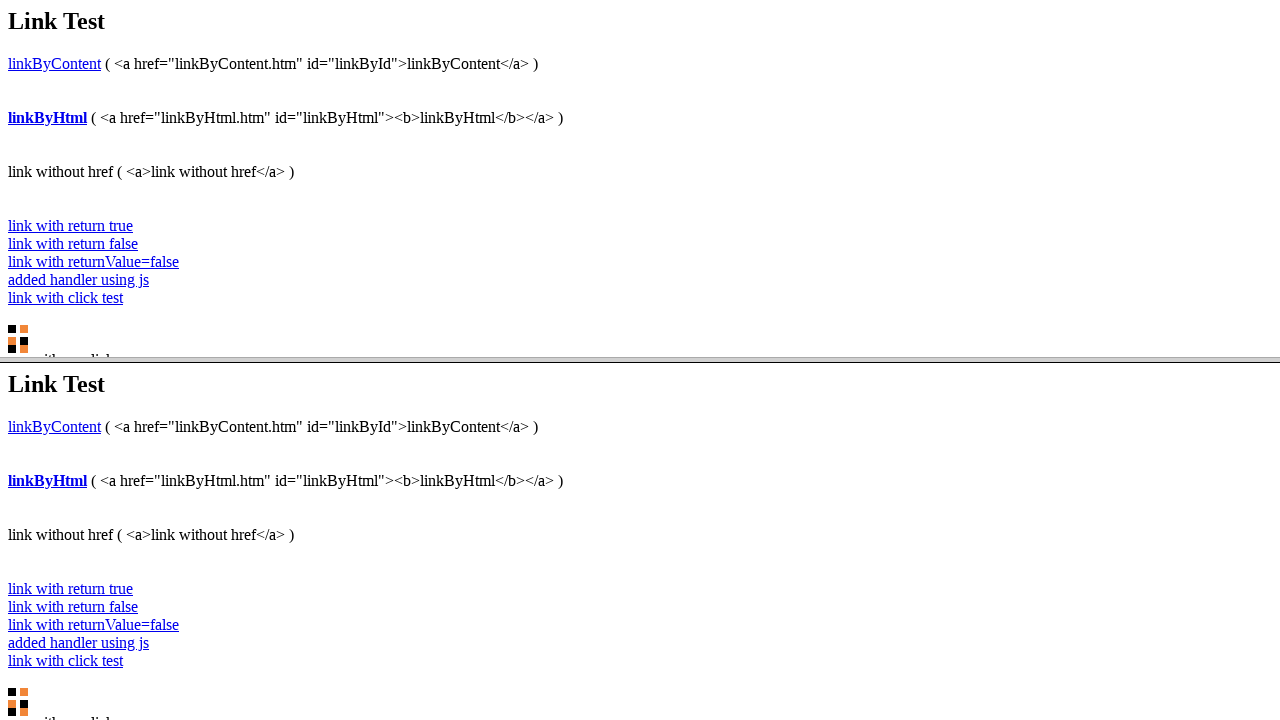